Opens the Rahul Shetty Academy website and retrieves the current URL and page title for verification

Starting URL: https://rahulshettyacademy.com

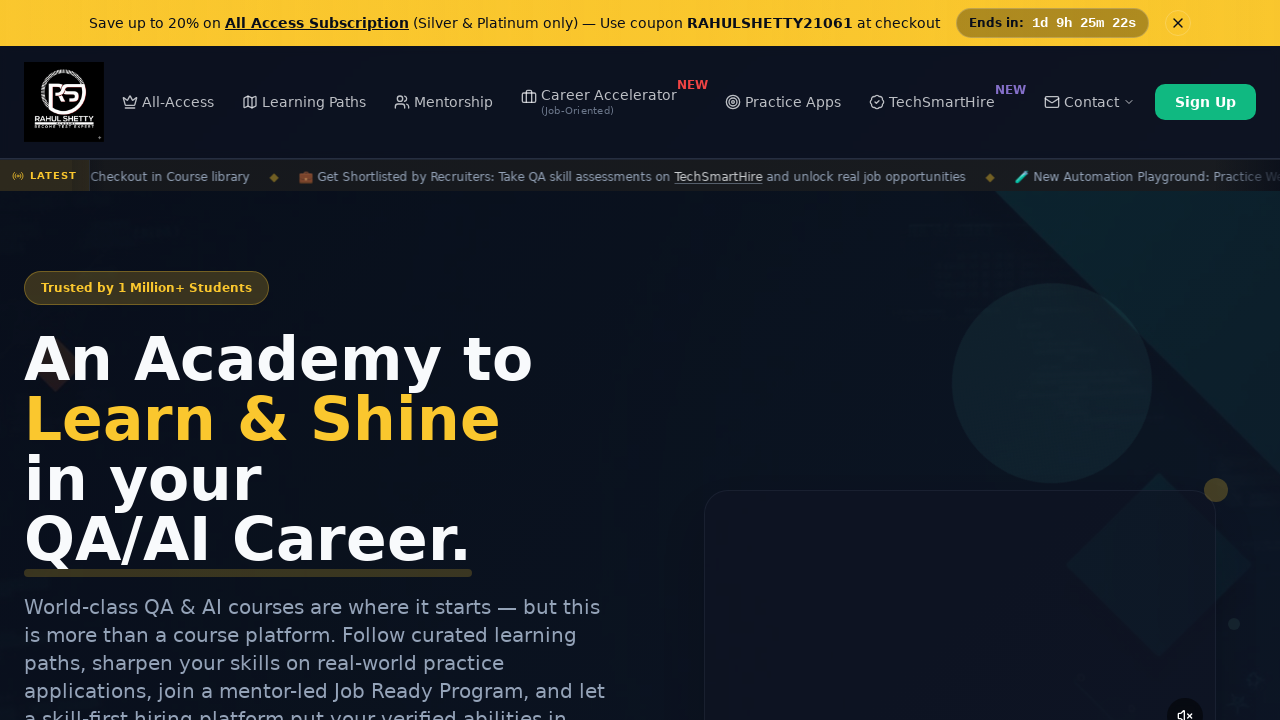

Retrieved current URL from page
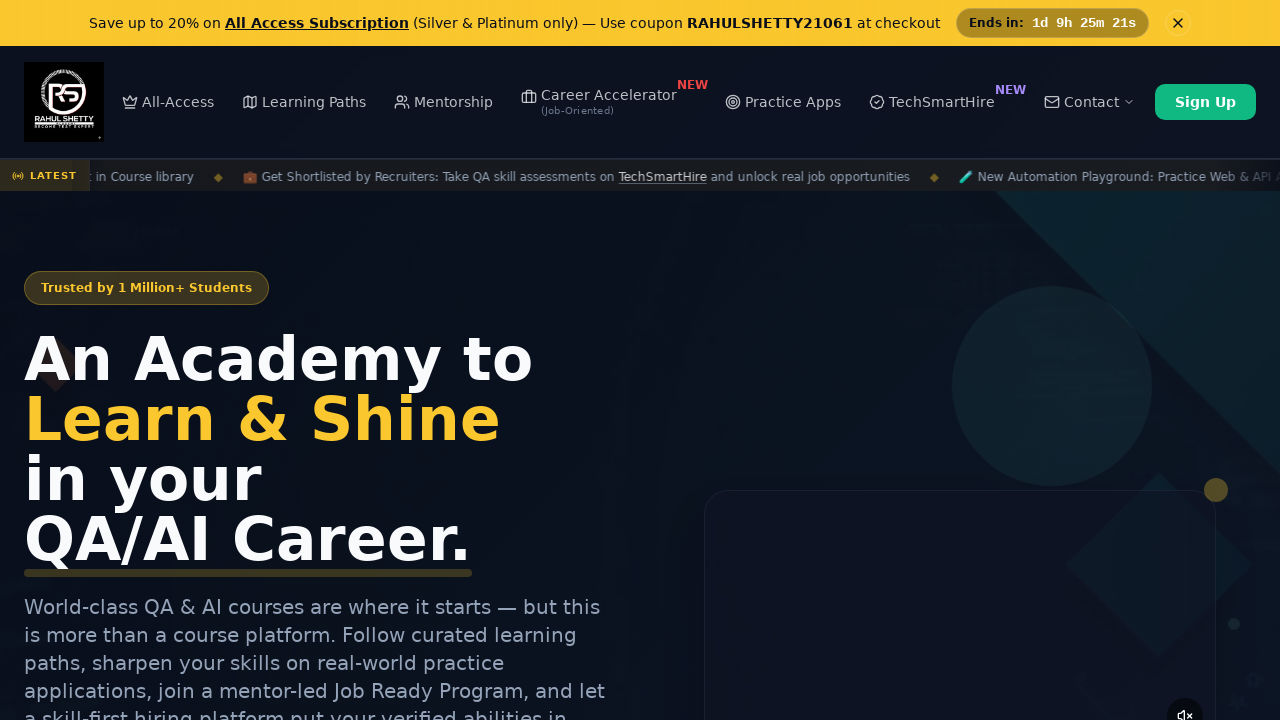

Retrieved page title
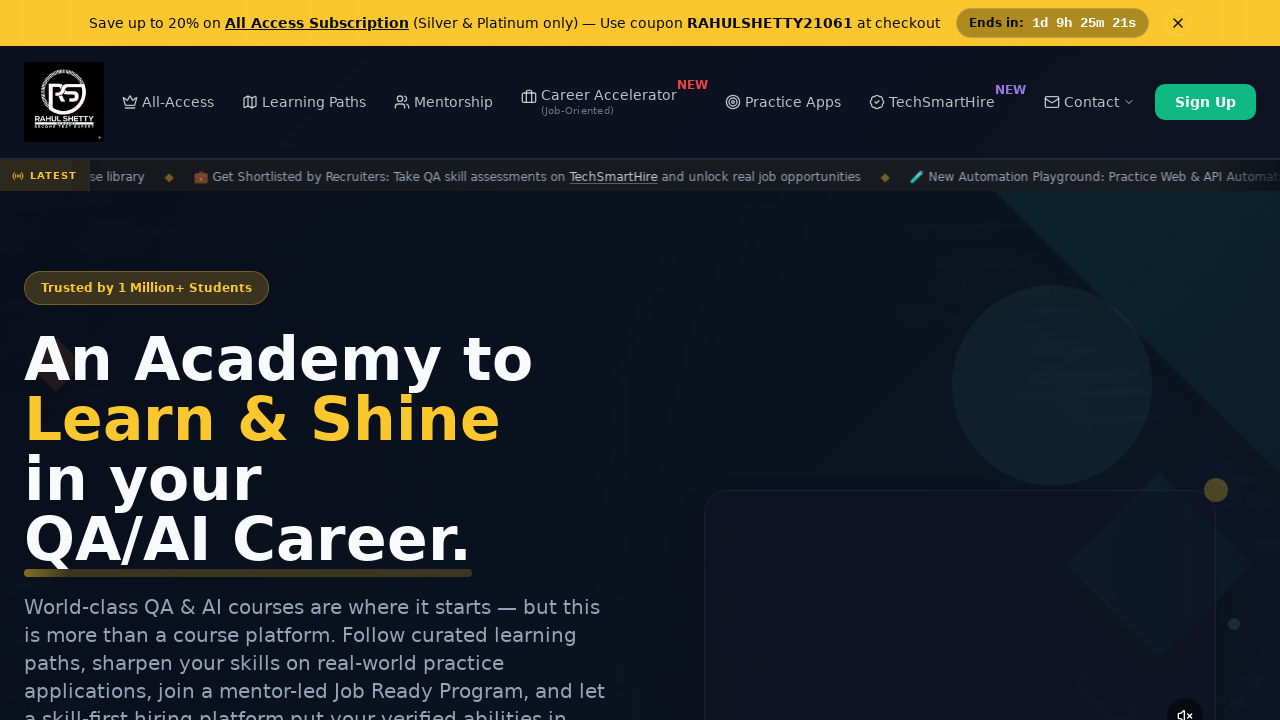

Page DOM content loaded
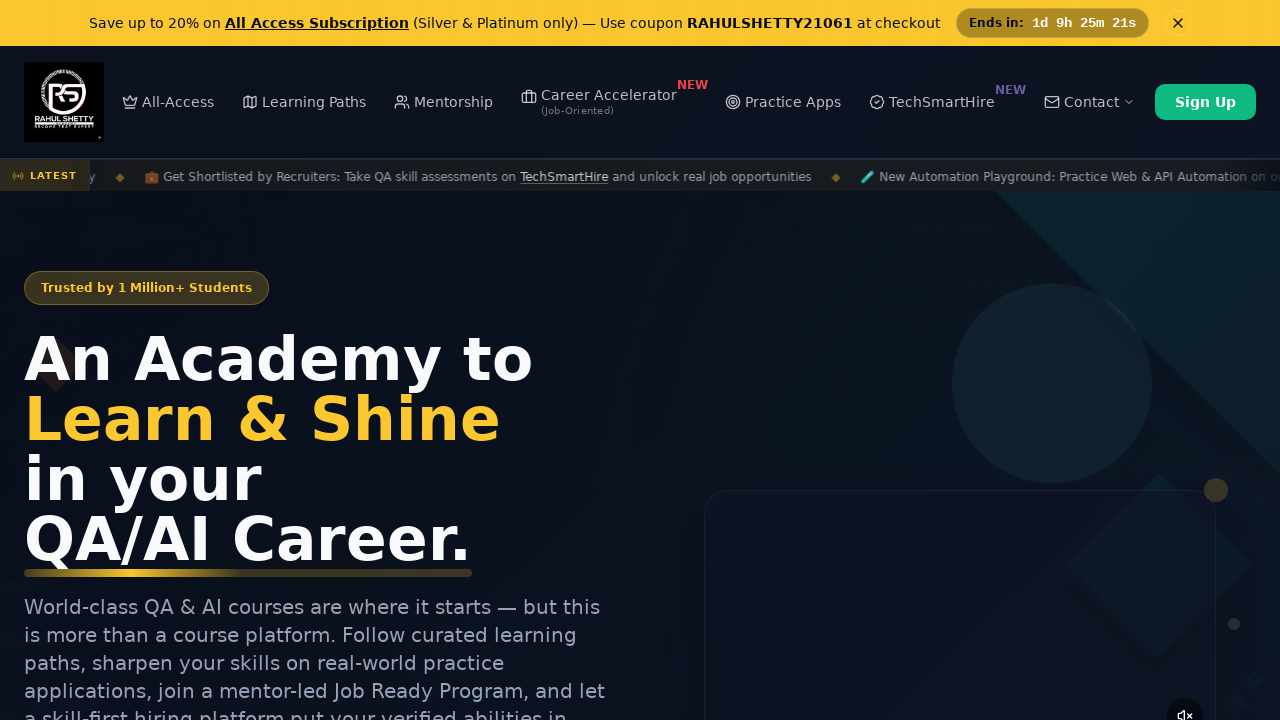

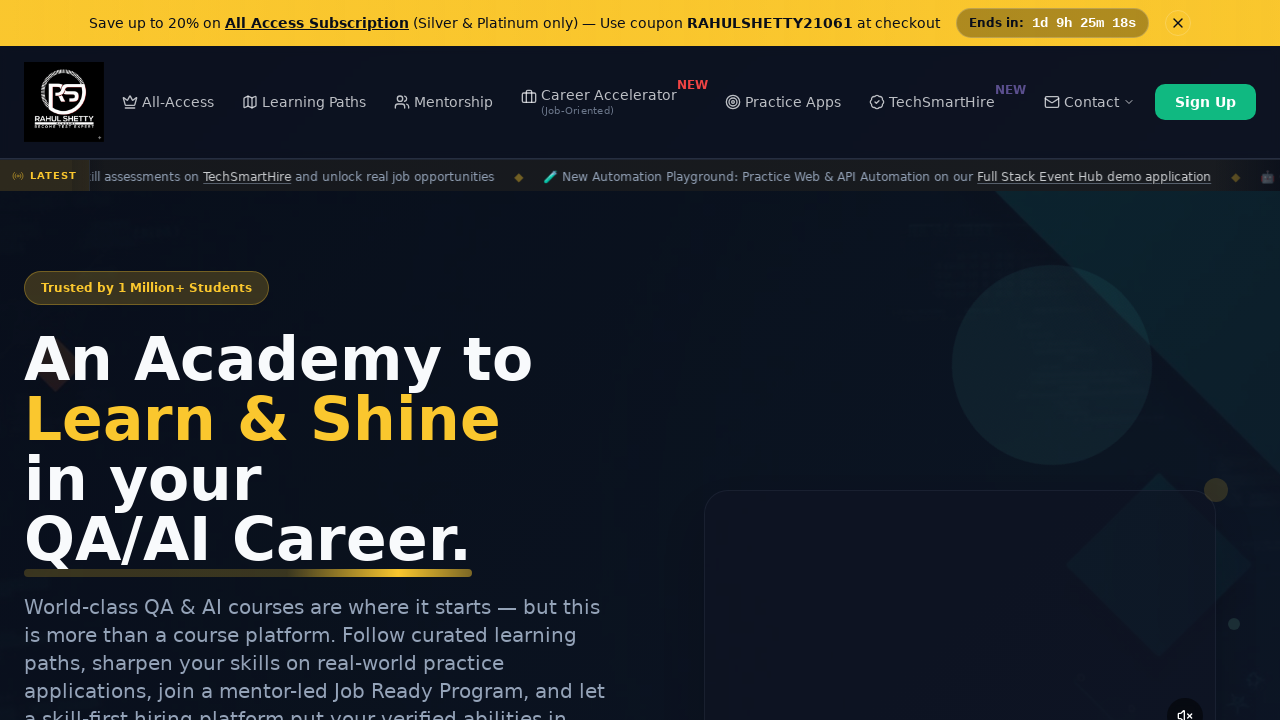